Tests opting out of A/B tests by adding an opt-out cookie on the homepage before navigating to the A/B test page, then verifying the opted-out state.

Starting URL: http://the-internet.herokuapp.com

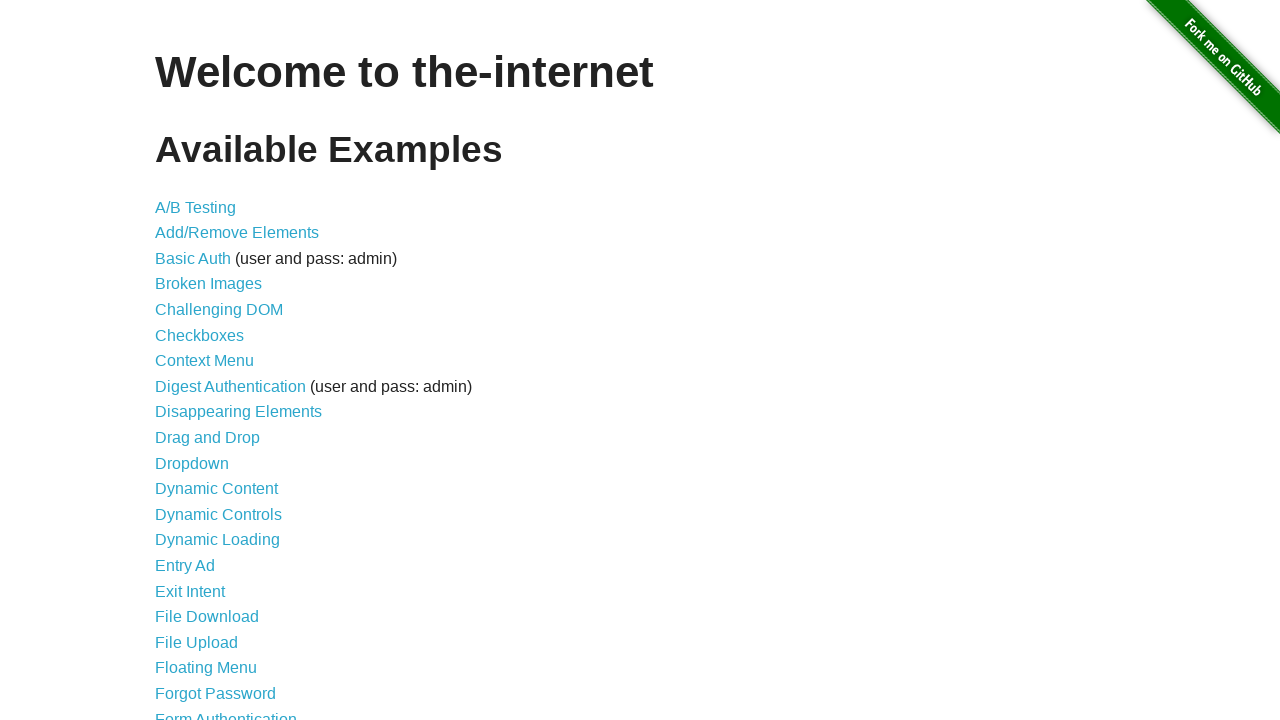

Added optimizelyOptOut cookie to context for opt-out
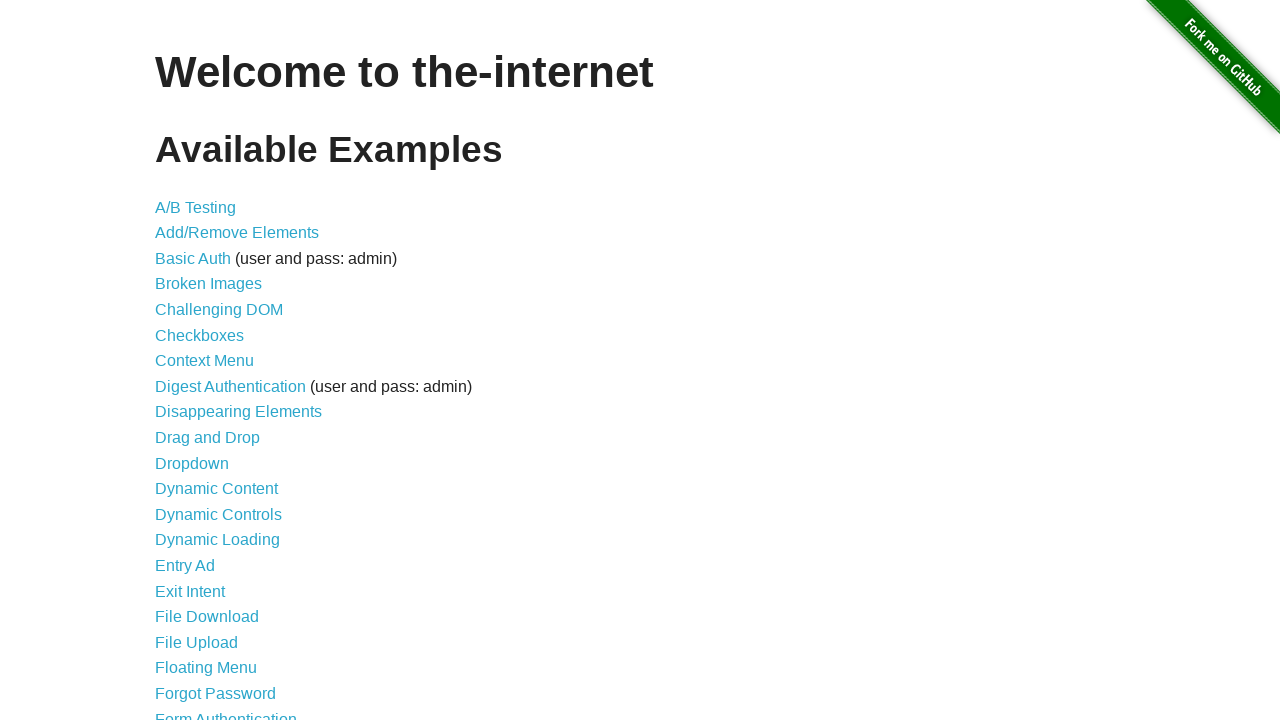

Navigated to A/B test page
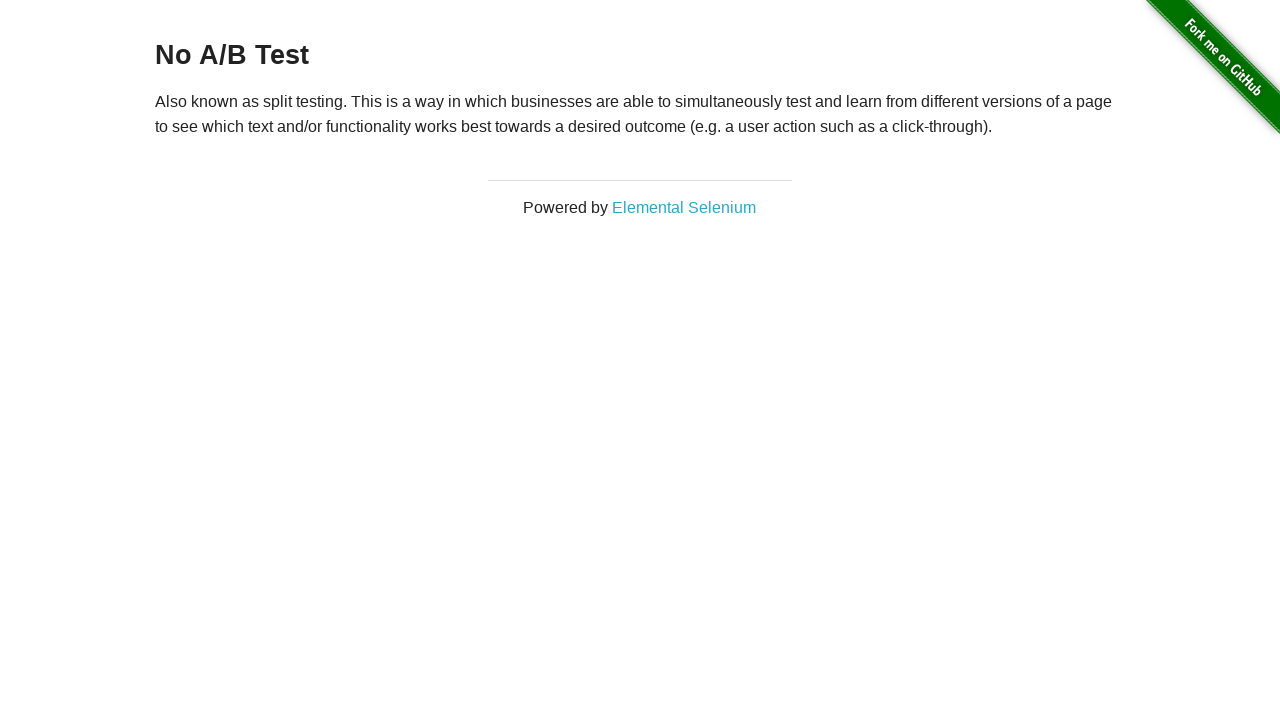

Retrieved heading text from A/B test page
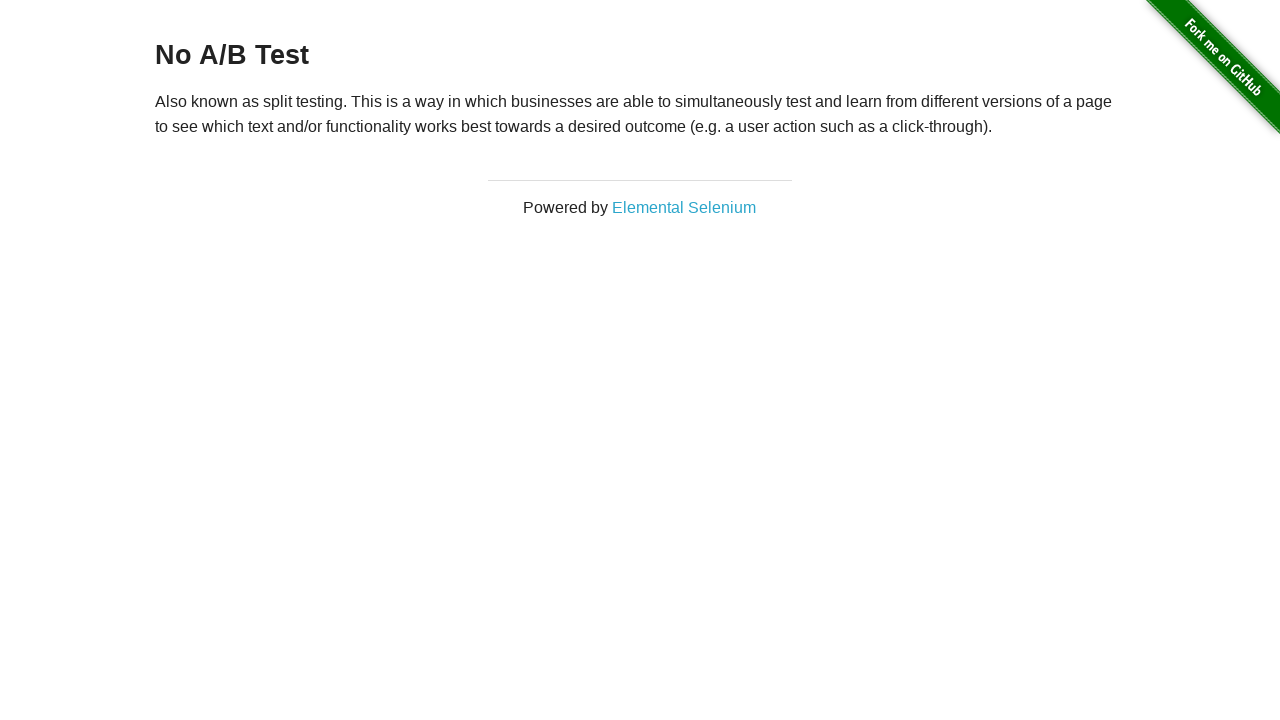

Verified heading displays 'No A/B Test' indicating opted-out state
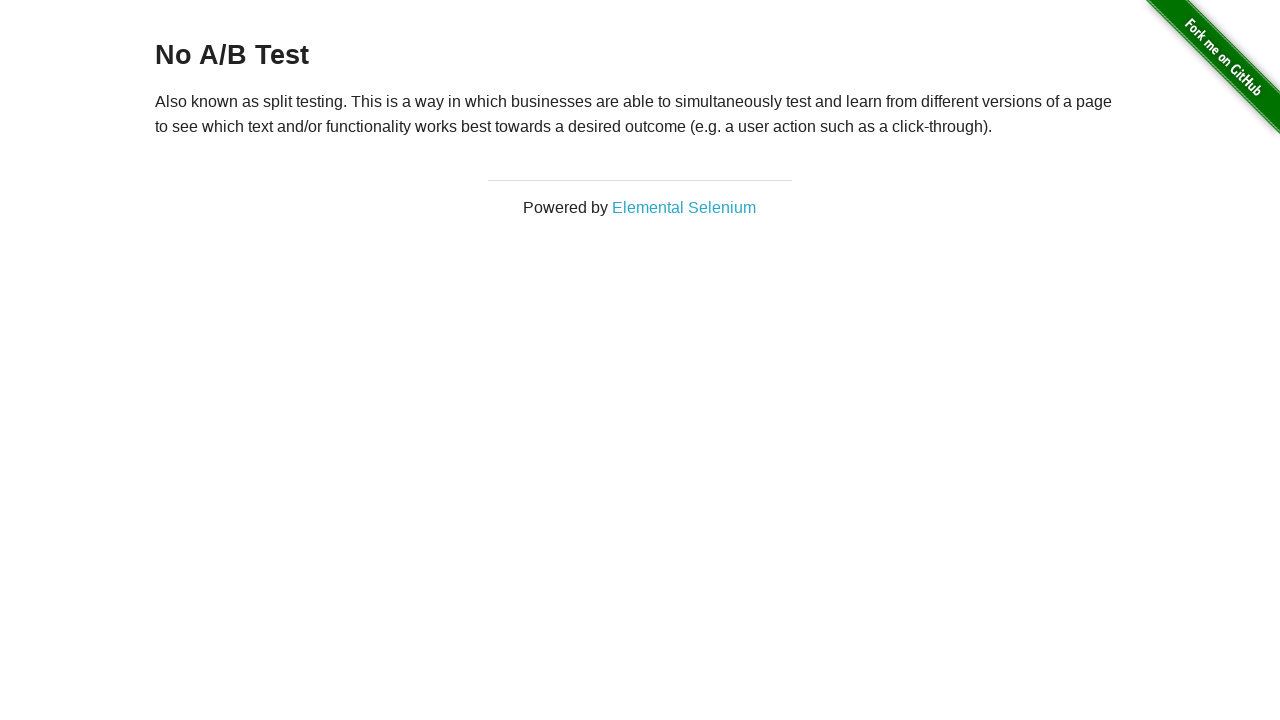

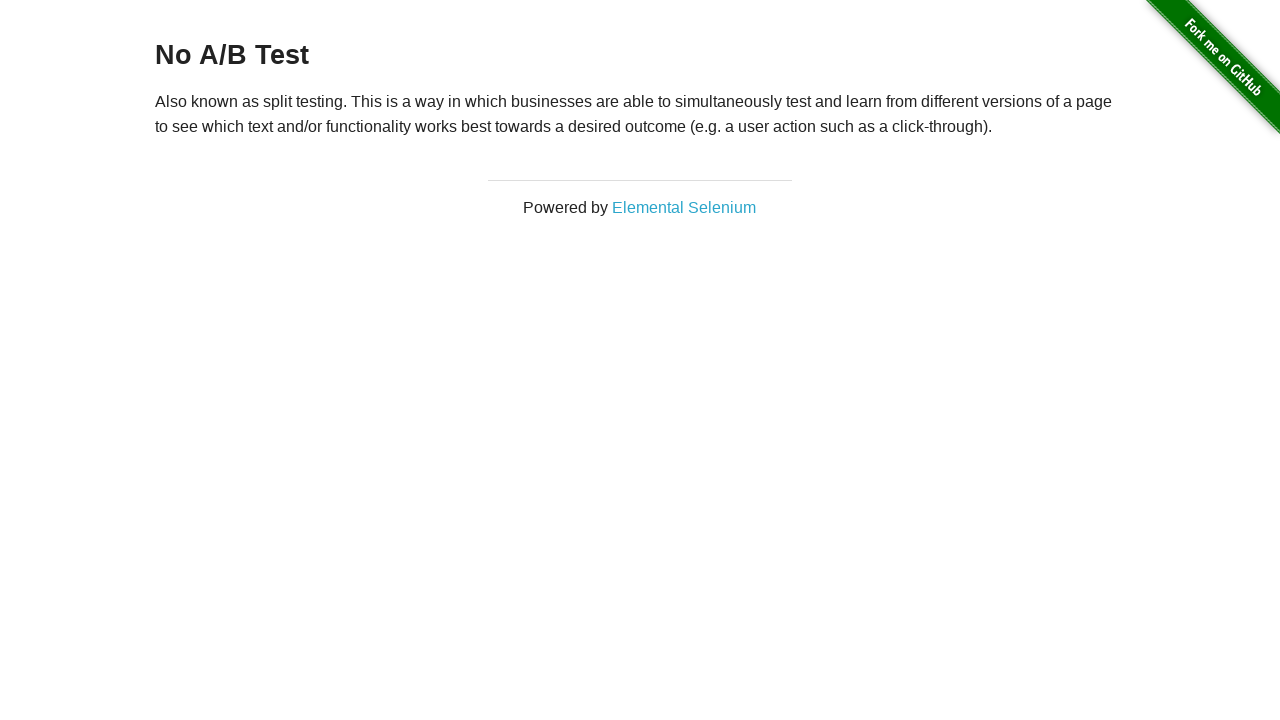